Tests the jQuery UI resizable widget by switching to the demo iframe, grabbing the resize handle, and dragging it to resize the element, then verifying the resize occurred.

Starting URL: http://jqueryui.com/resizable

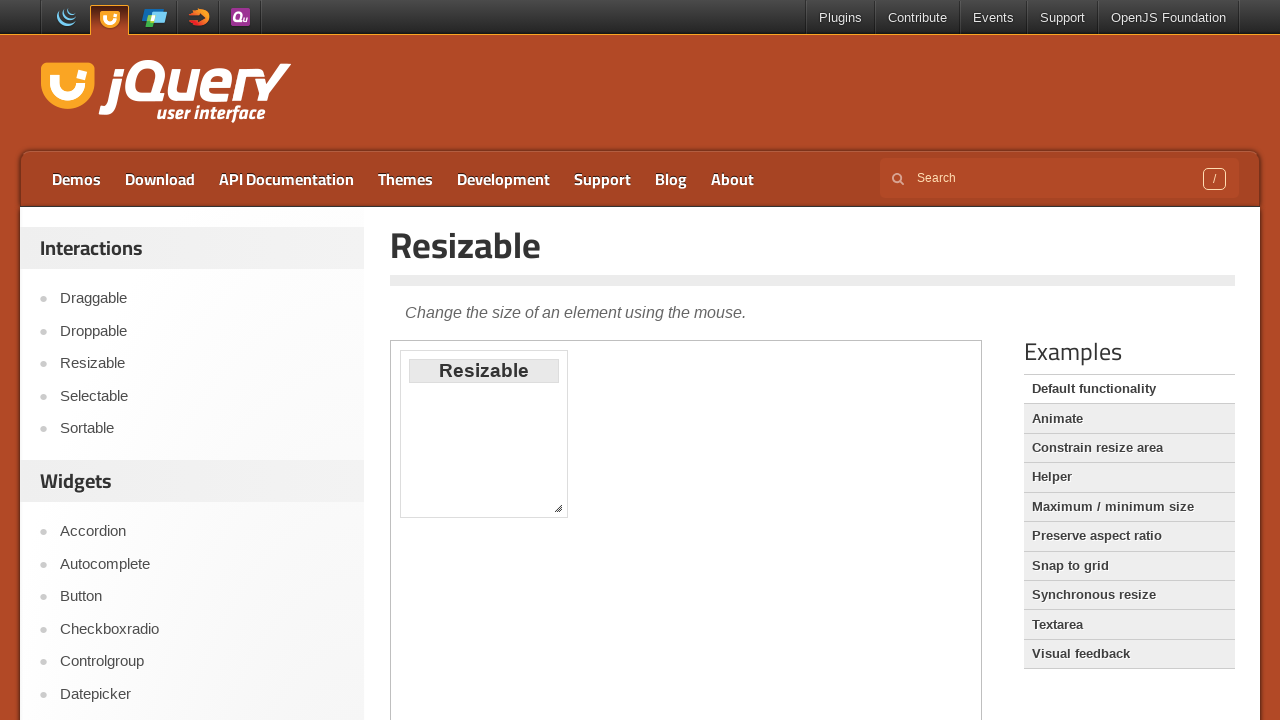

Located the demo iframe
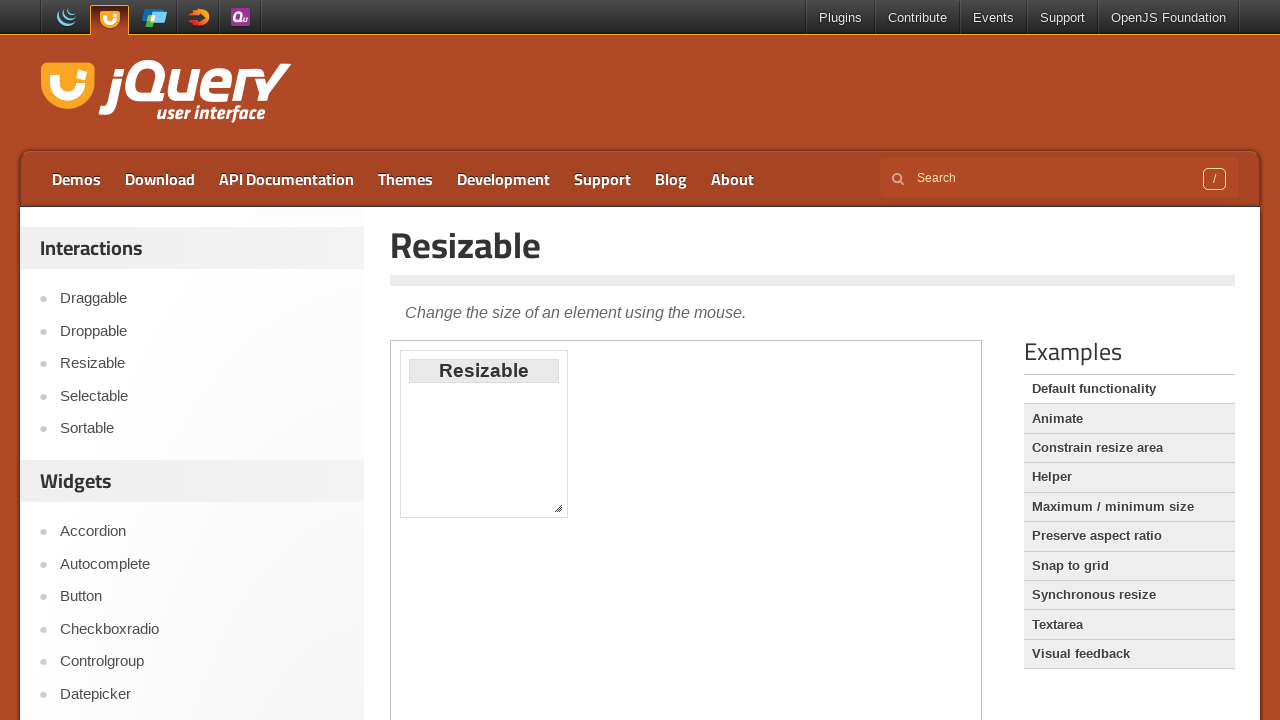

Located the resize handle element
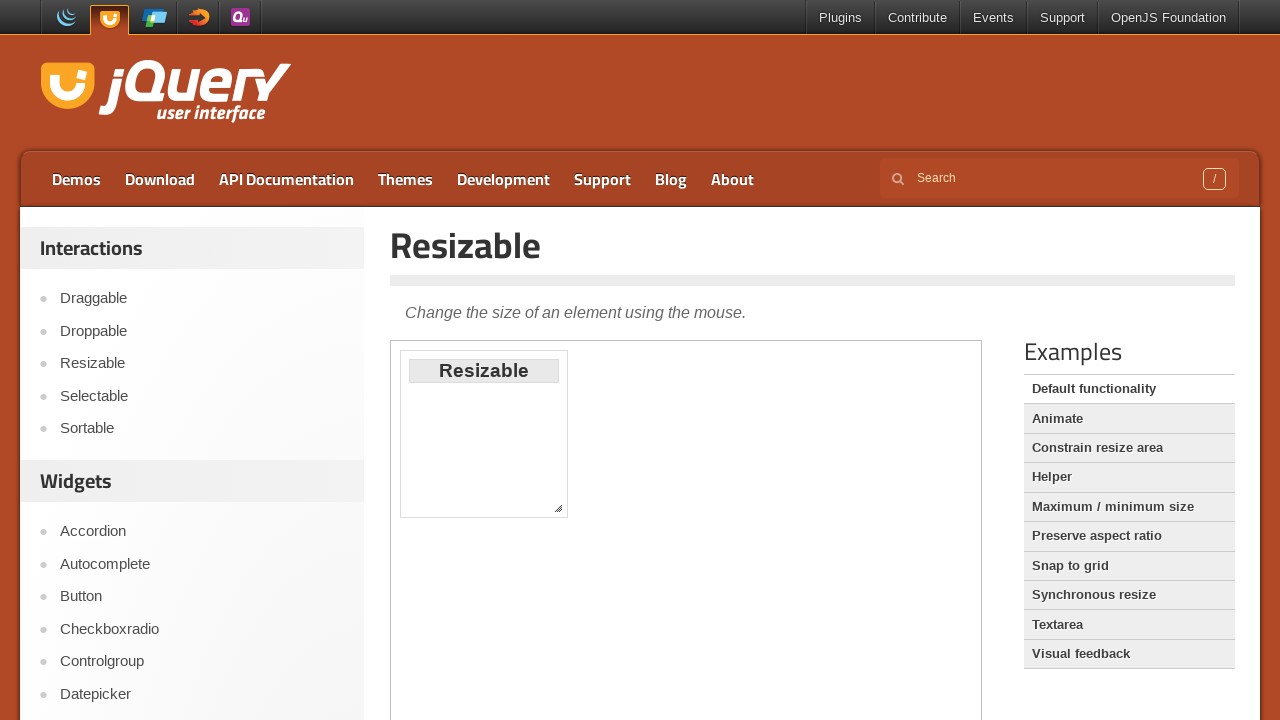

Resize handle became visible
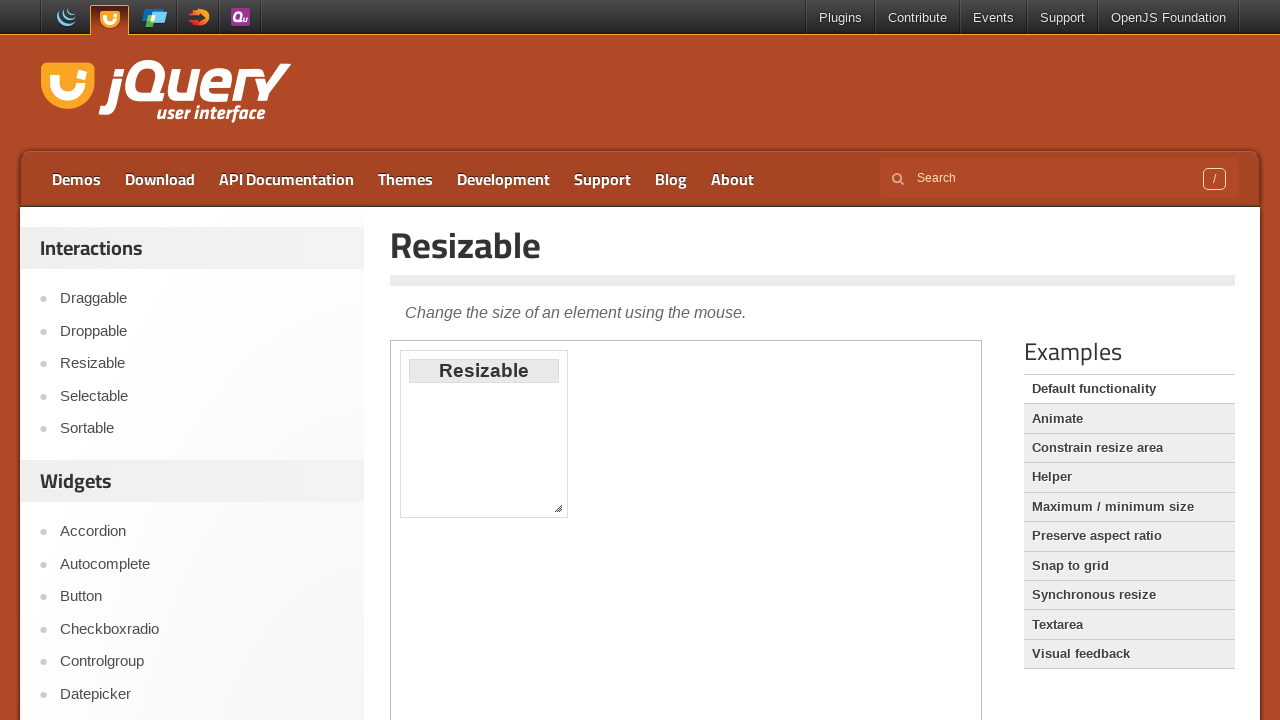

Retrieved bounding box of the resize handle
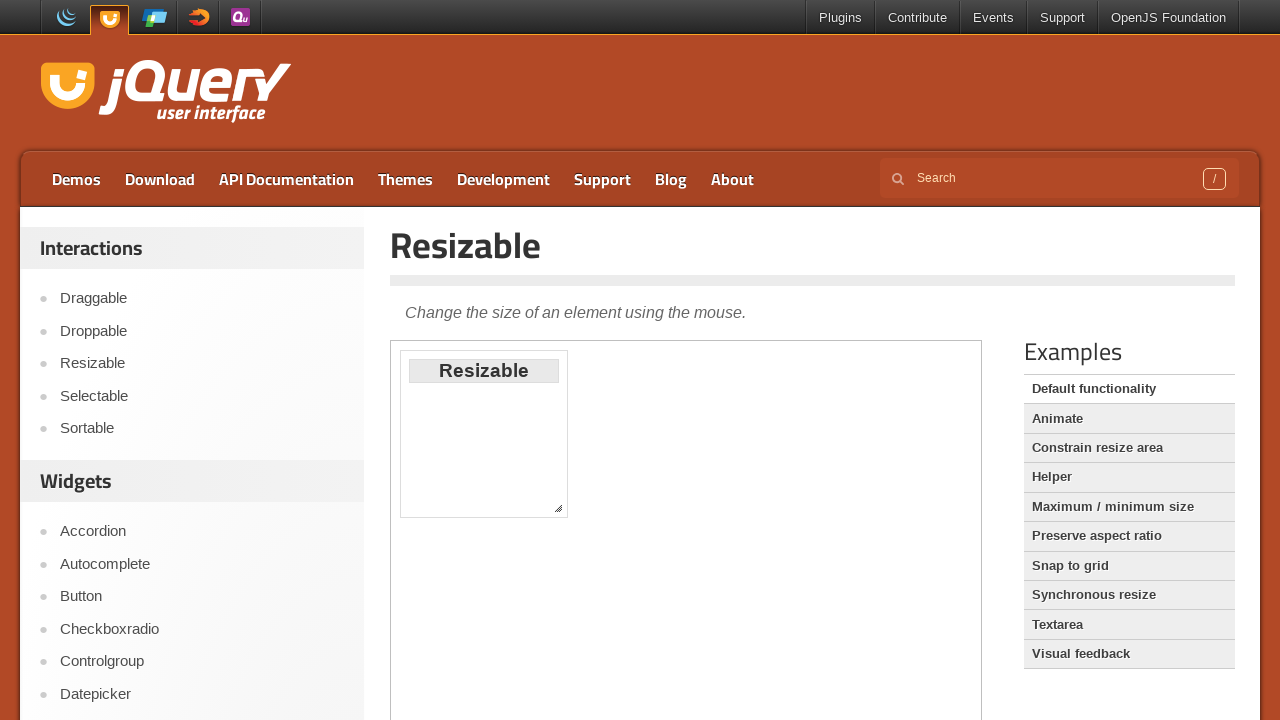

Moved mouse to the center of the resize handle at (558, 508)
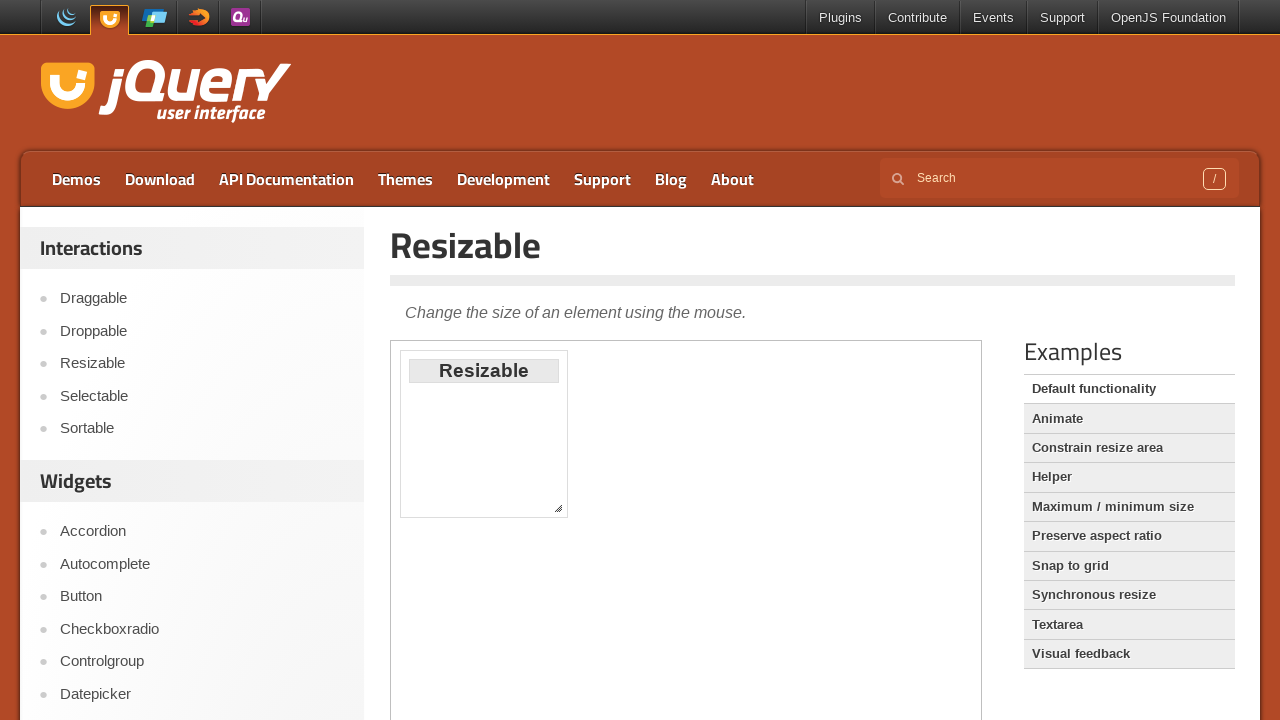

Pressed down the mouse button on the resize handle at (558, 508)
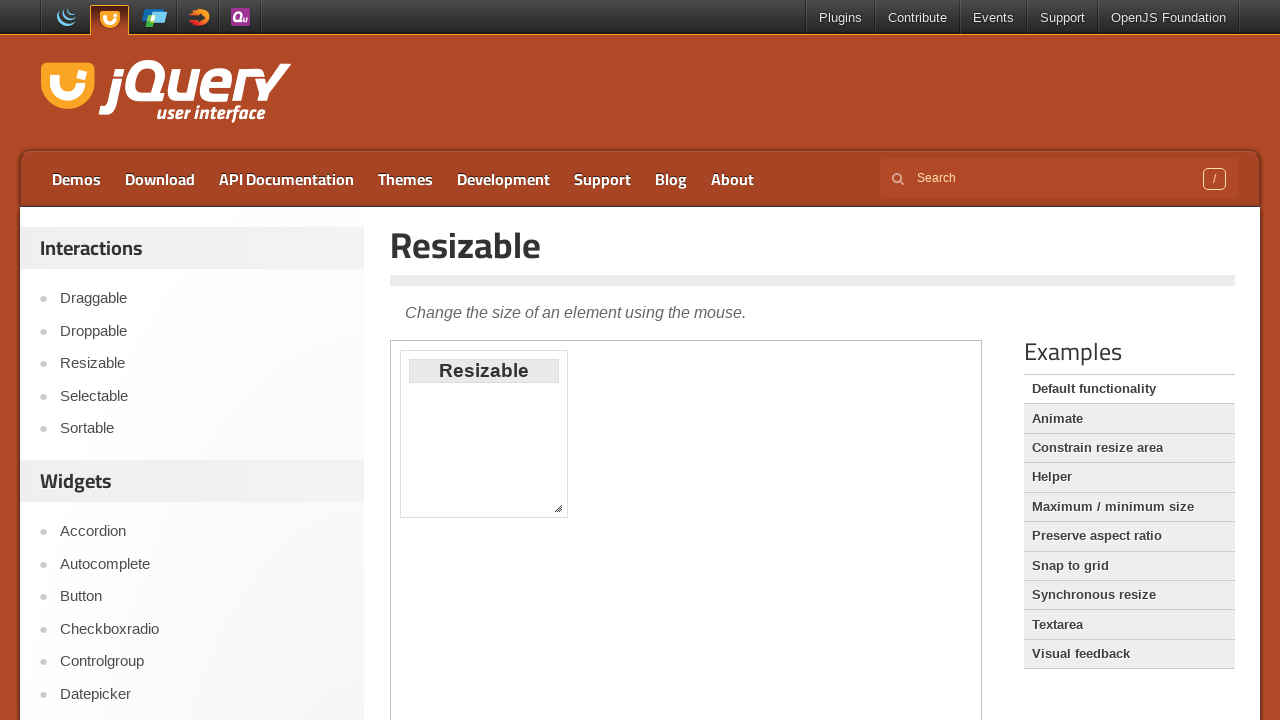

Dragged the resize handle 100 pixels right and 100 pixels down at (658, 608)
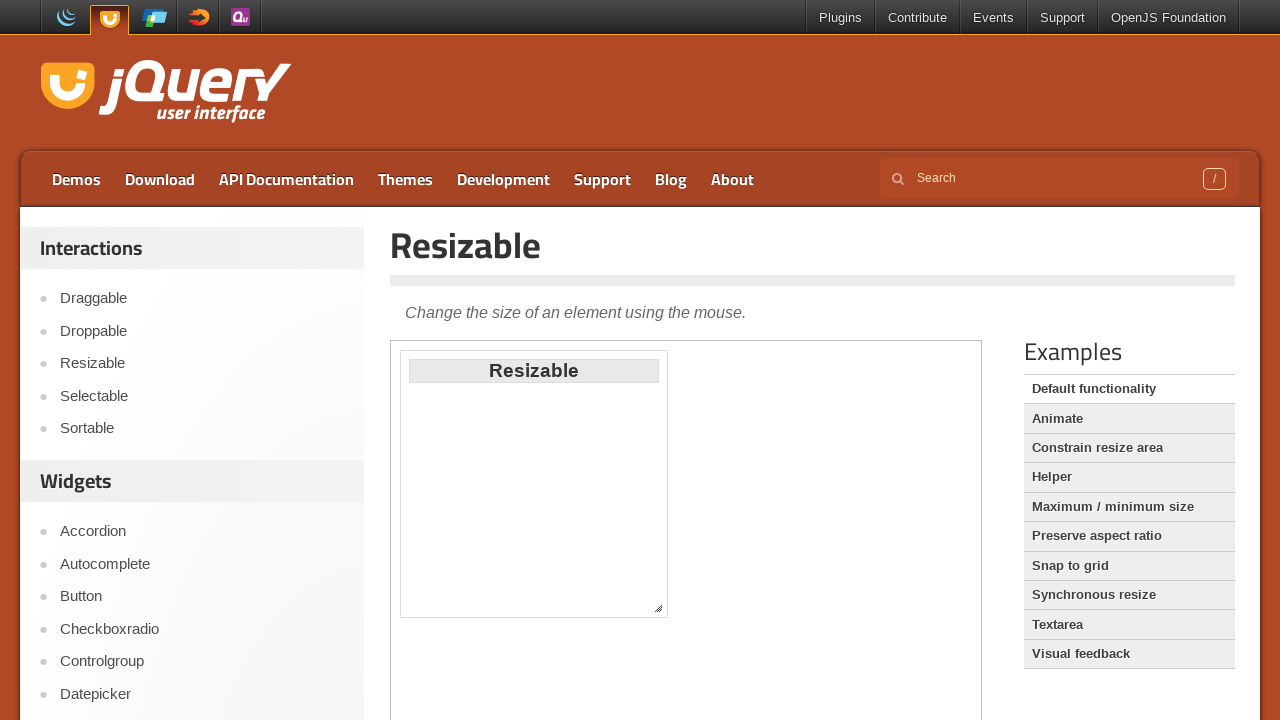

Released the mouse button to complete the resize drag at (658, 608)
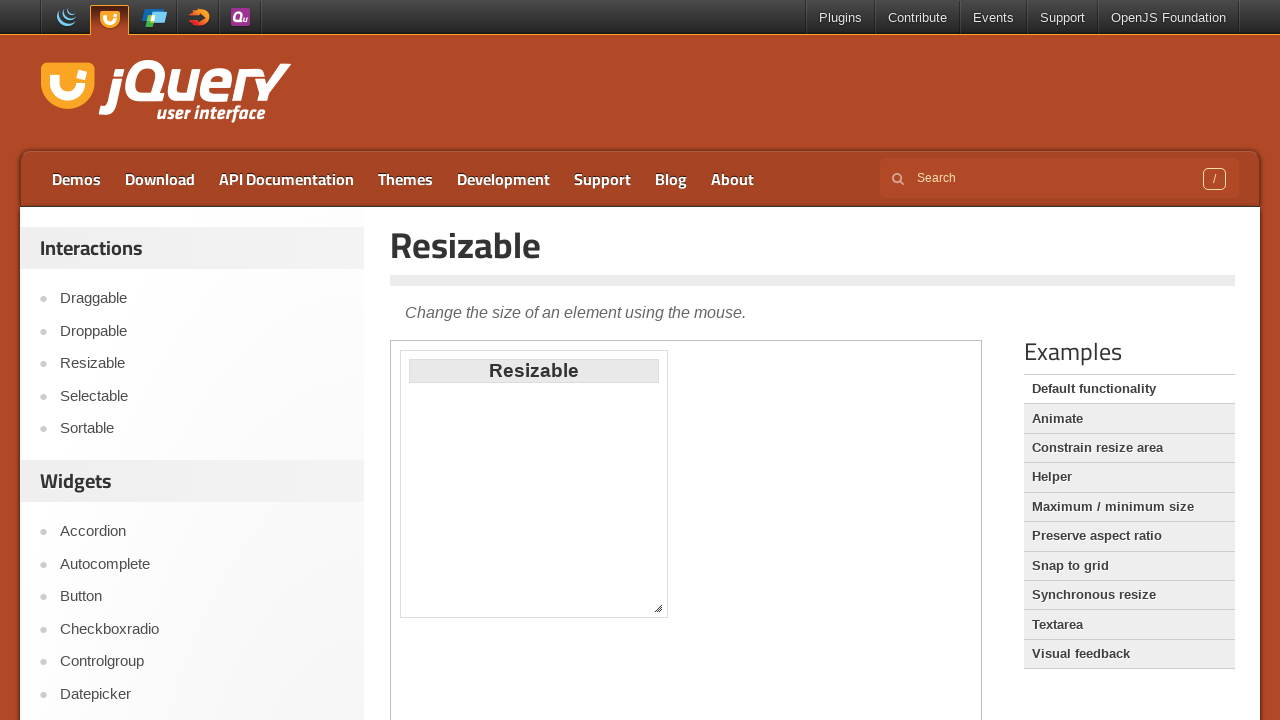

Located the resizable element
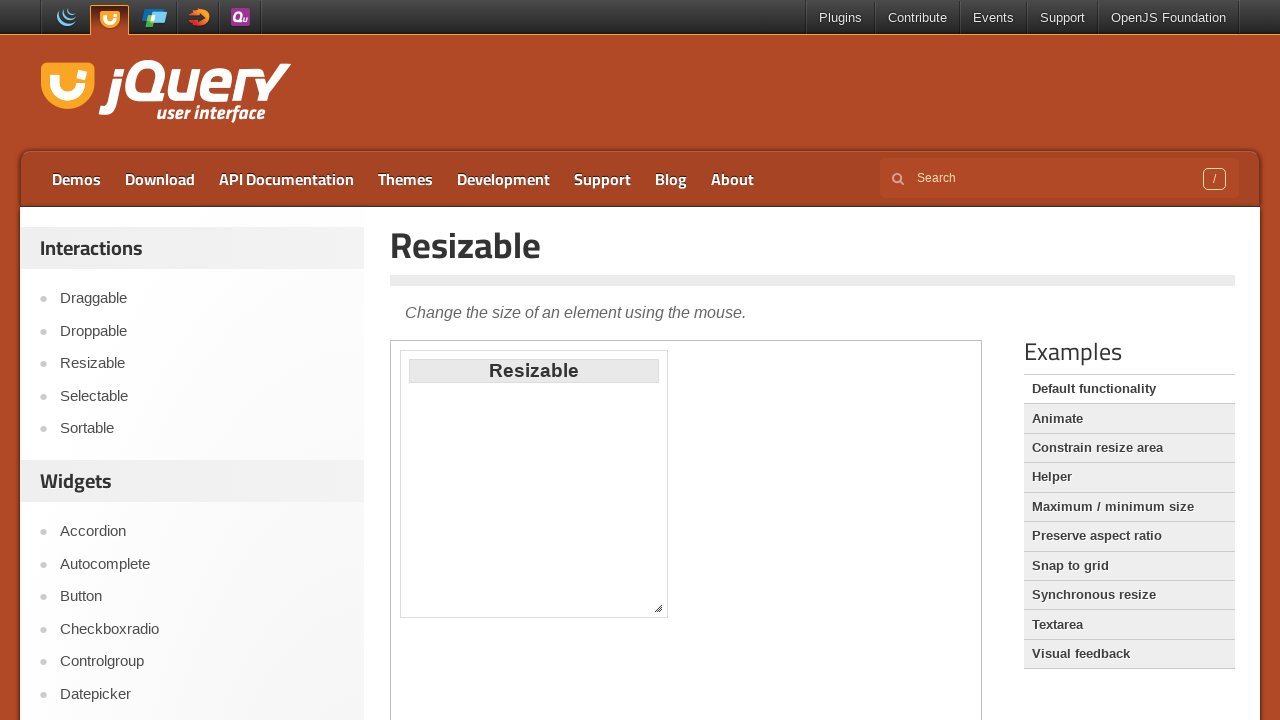

Resizable element is visible and resize operation completed
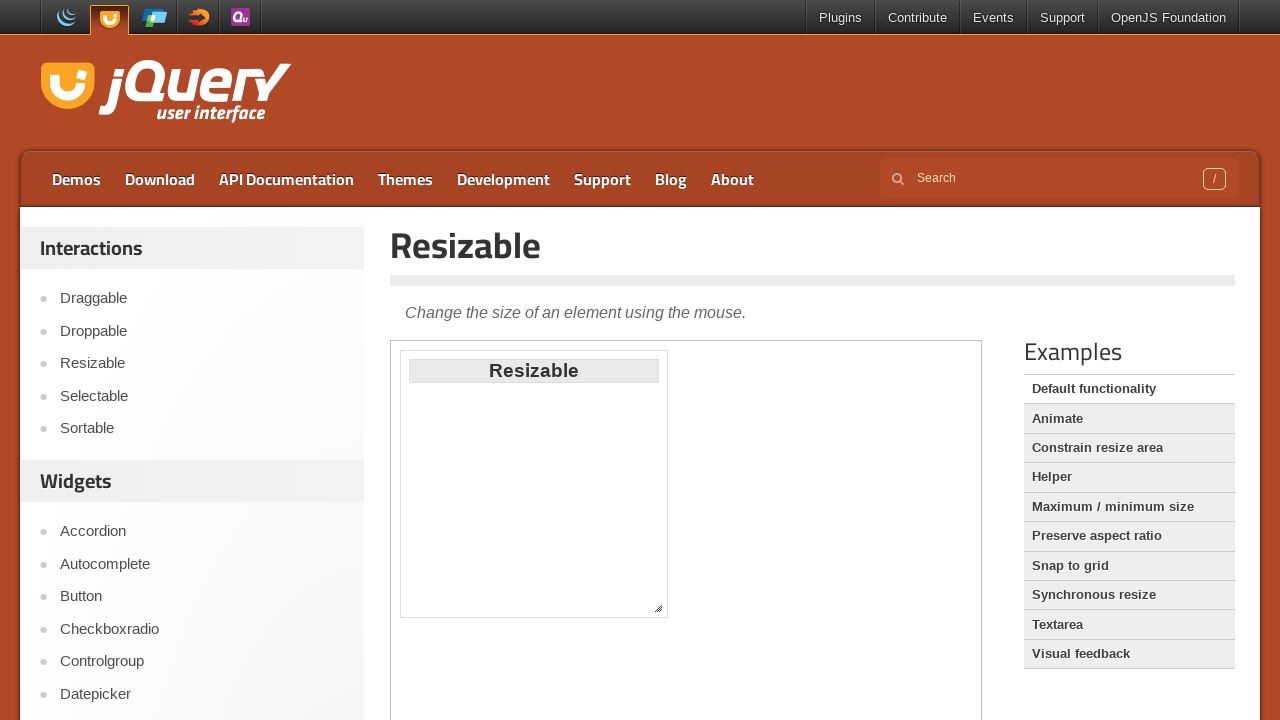

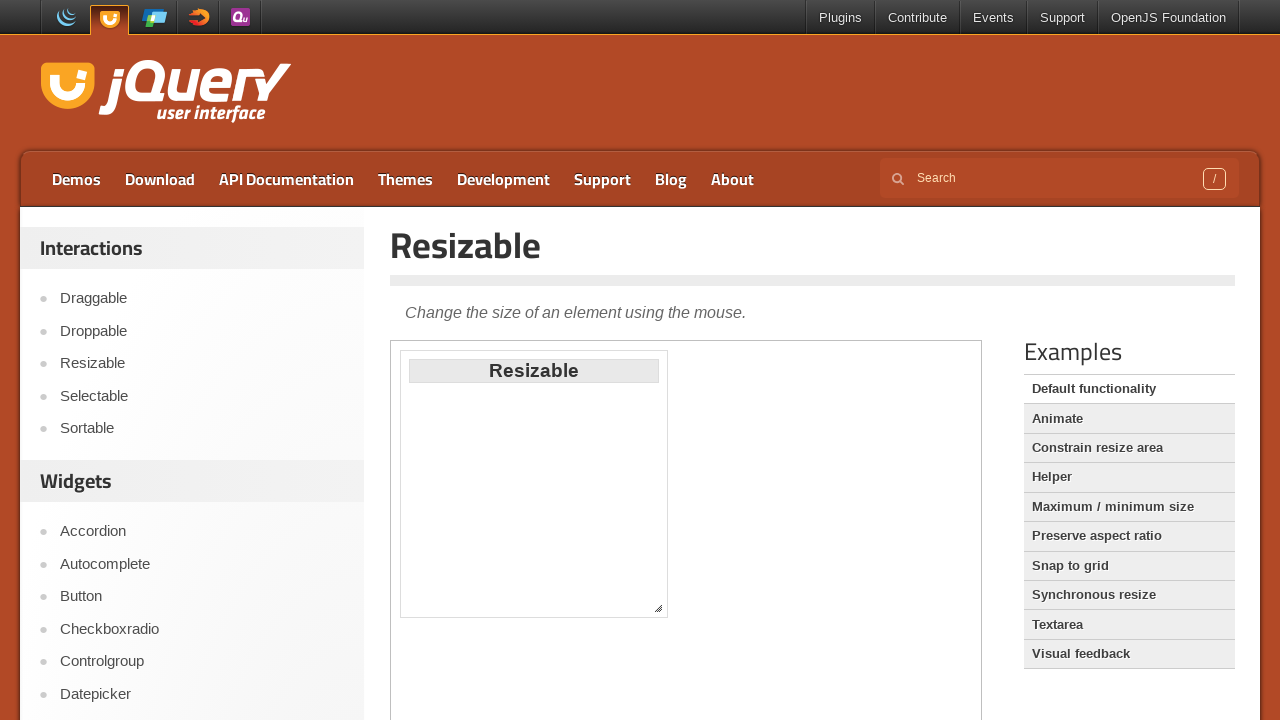